Tests dynamic loading by clicking start button and waiting for the result text to become visible

Starting URL: https://automationfc.github.io/dynamic-loading/

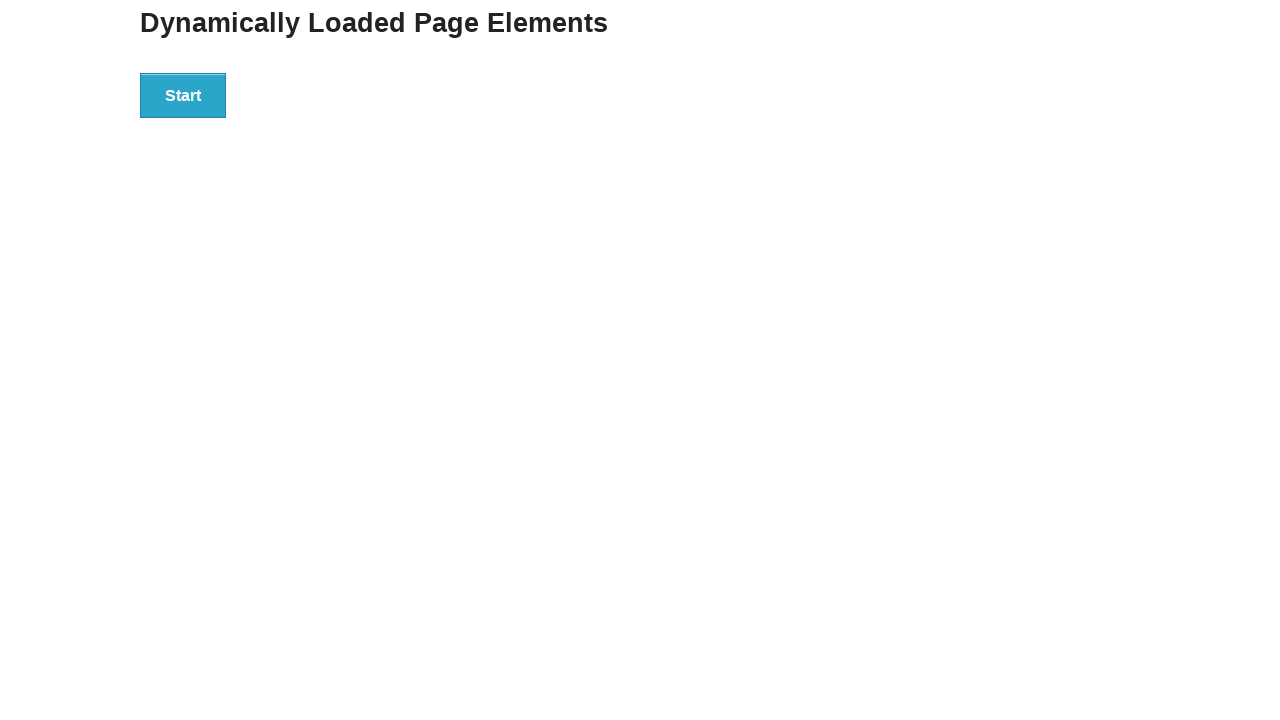

Clicked start button to trigger dynamic loading at (183, 95) on div#start>button
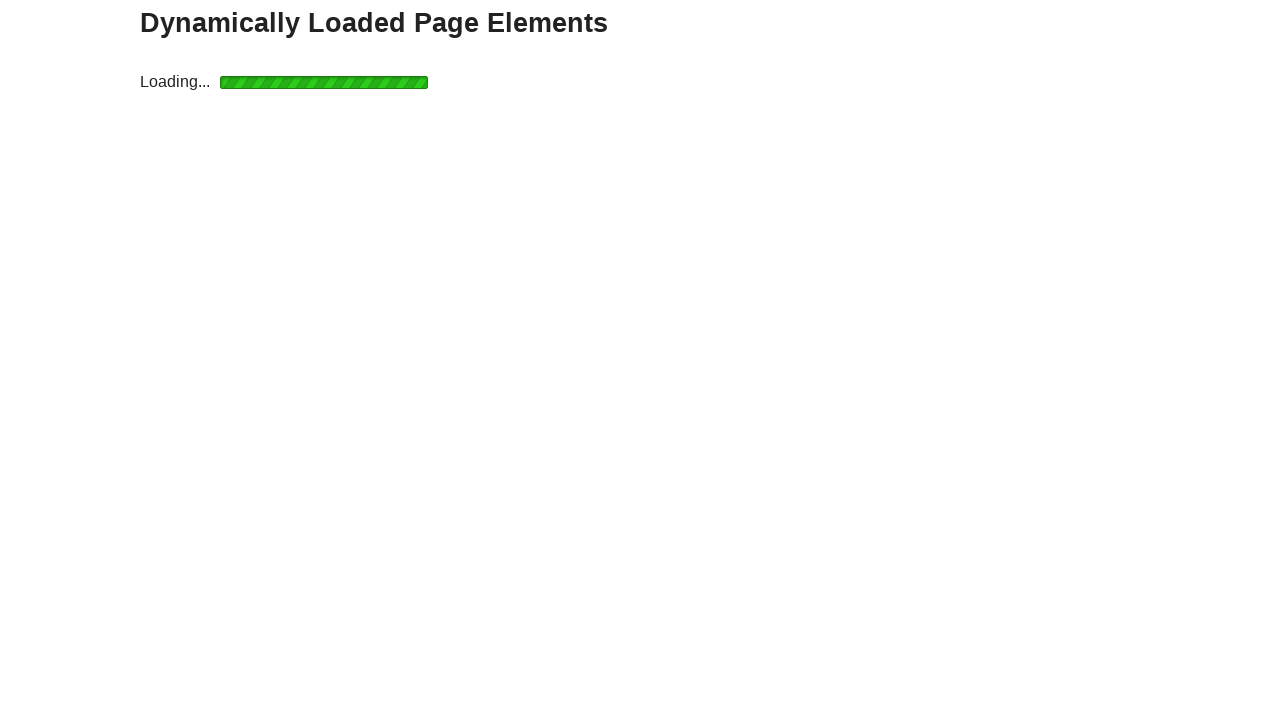

Result text became visible after dynamic loading
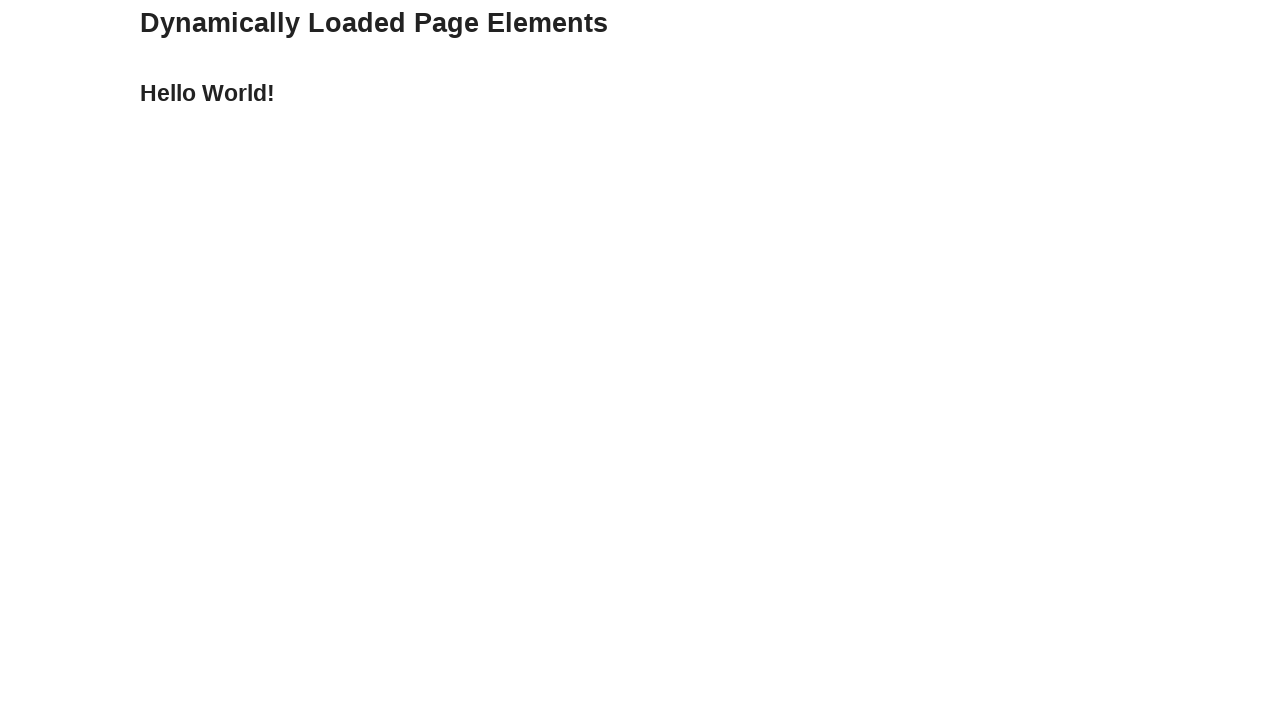

Verified result text content equals 'Hello World!'
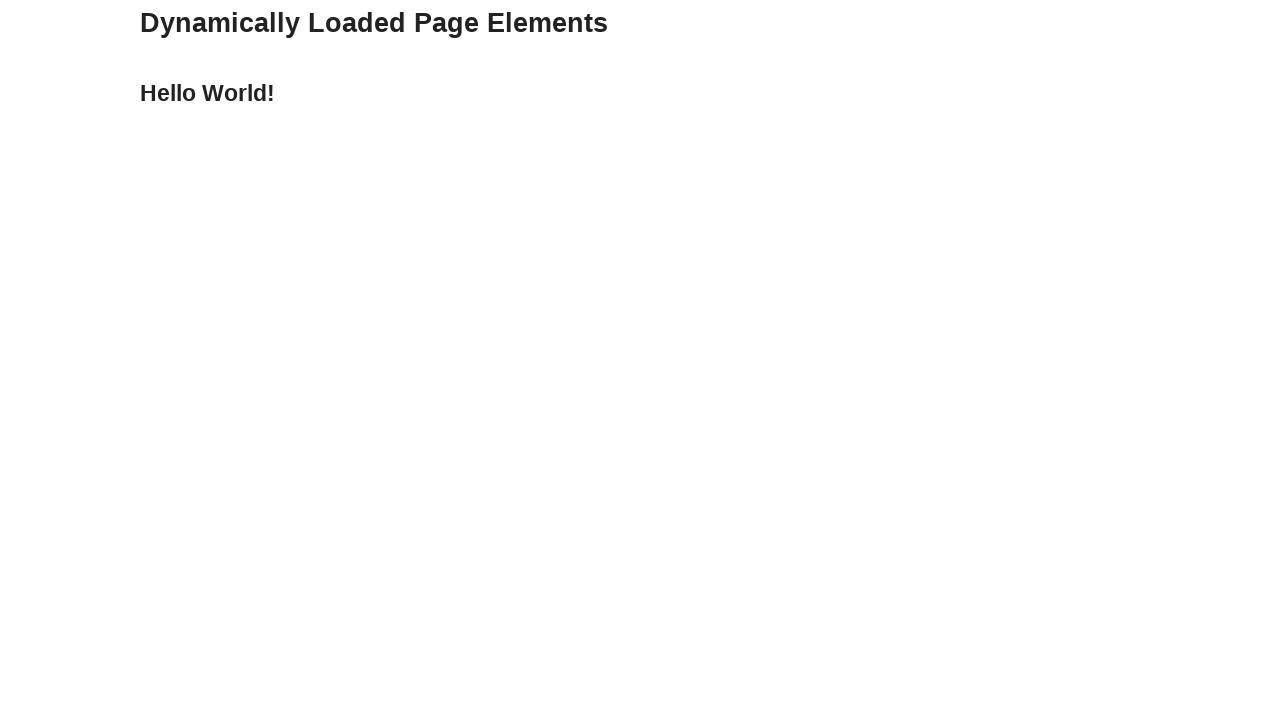

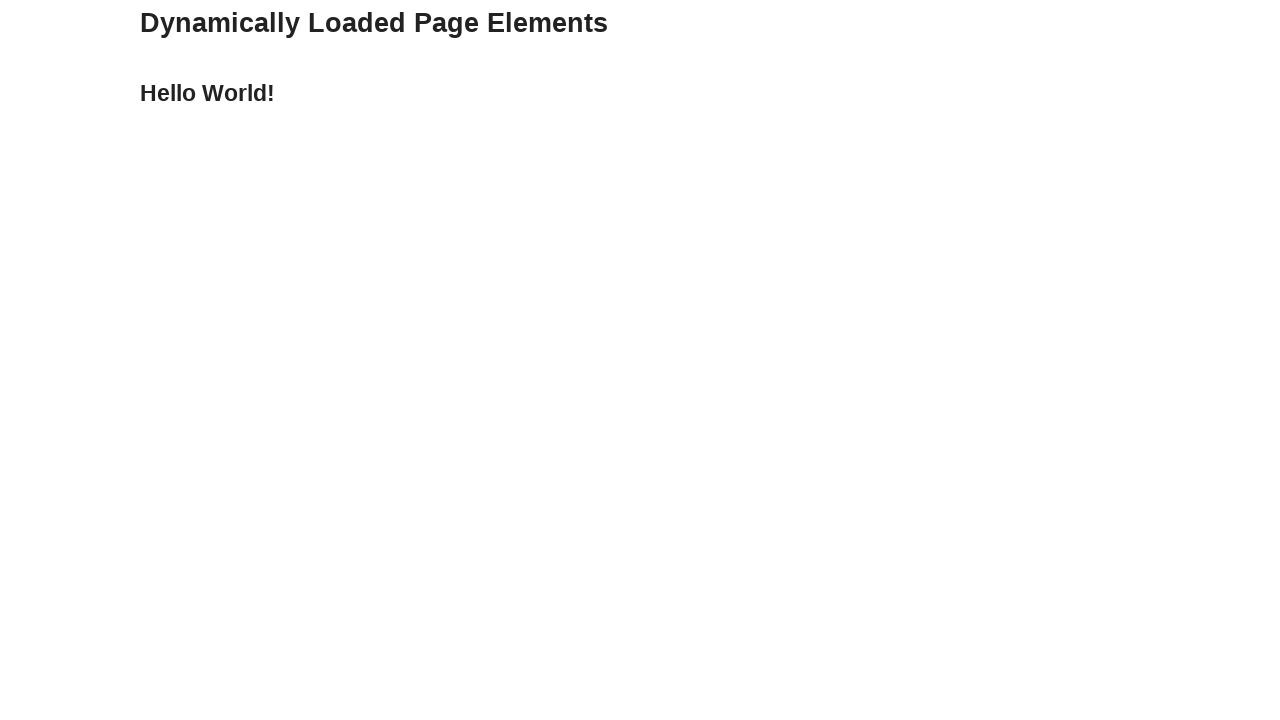